Tests checkbox functionality by clicking on checkboxes and verifying their selected state

Starting URL: https://the-internet.herokuapp.com/checkboxes

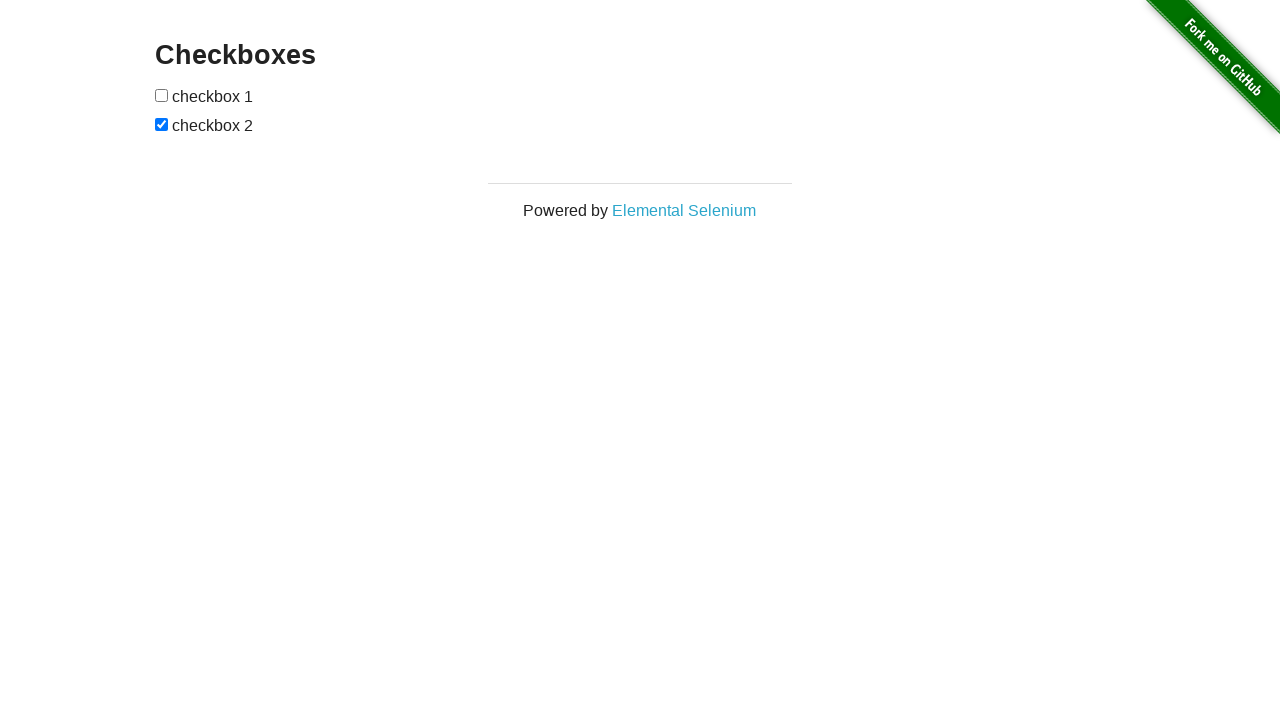

Clicked on the first checkbox at (162, 95) on xpath=//*[@id='checkboxes']/input[1]
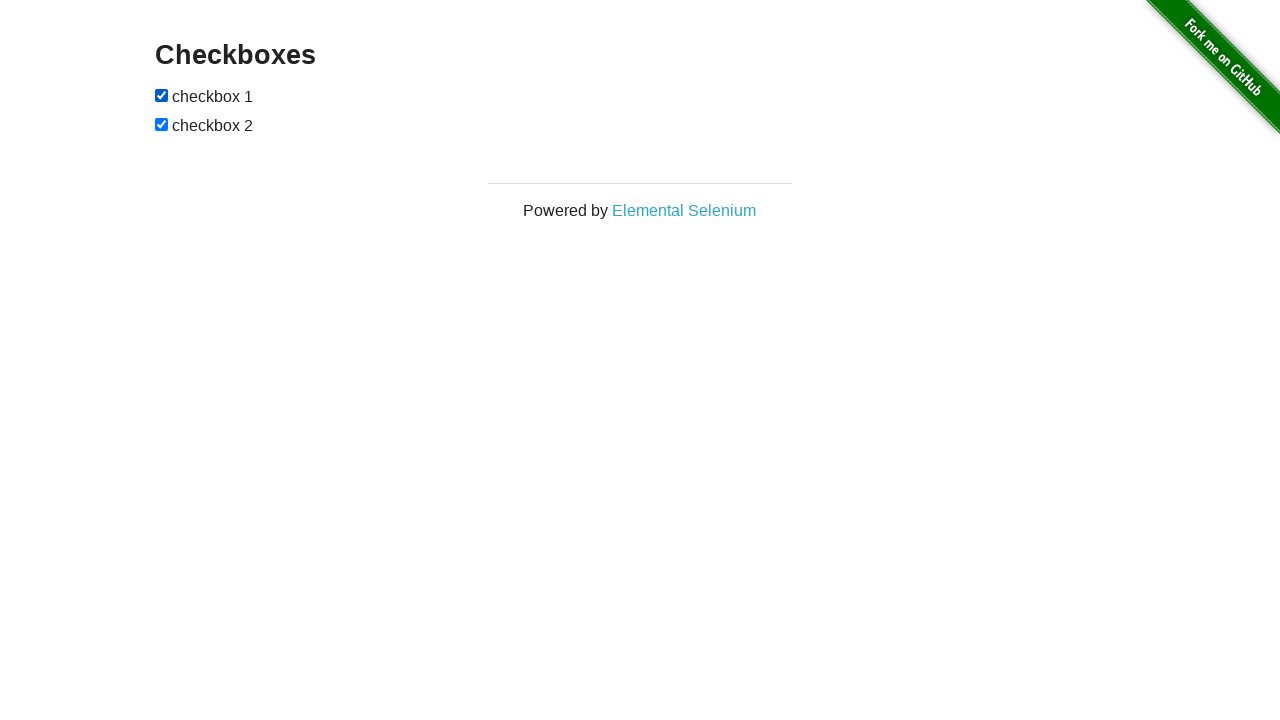

Verified first checkbox is selected
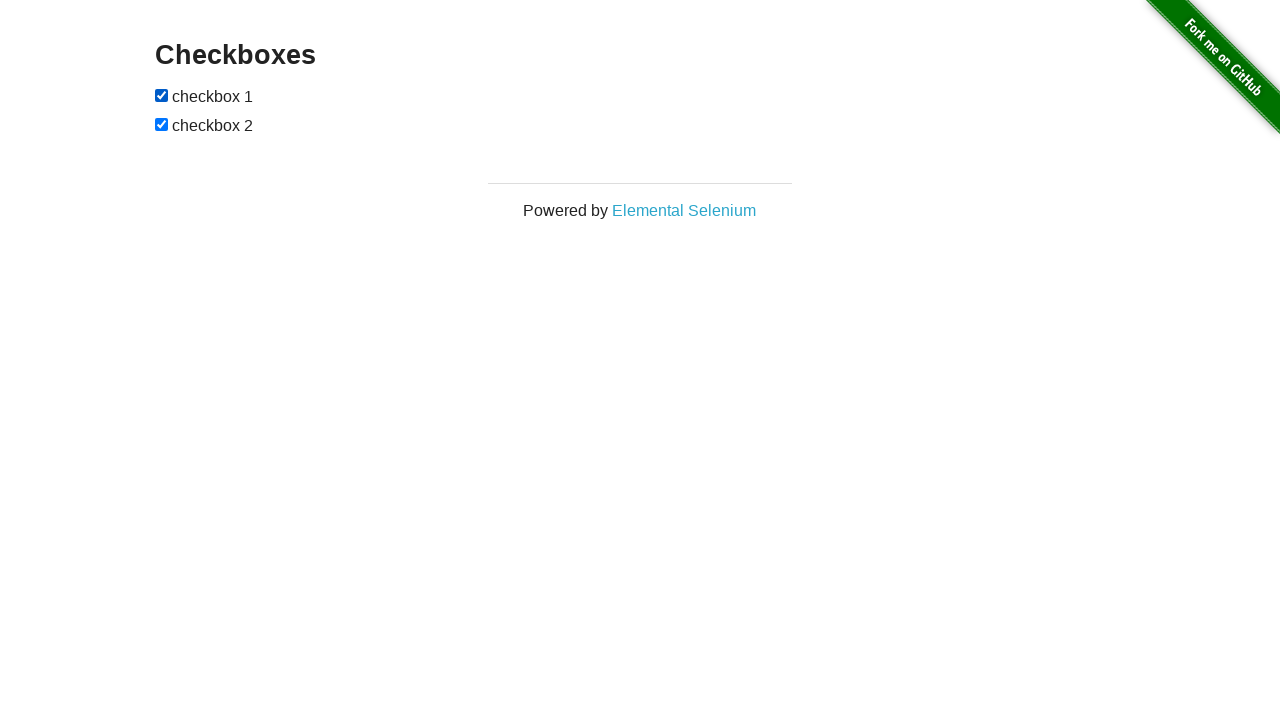

Verified second checkbox is selected
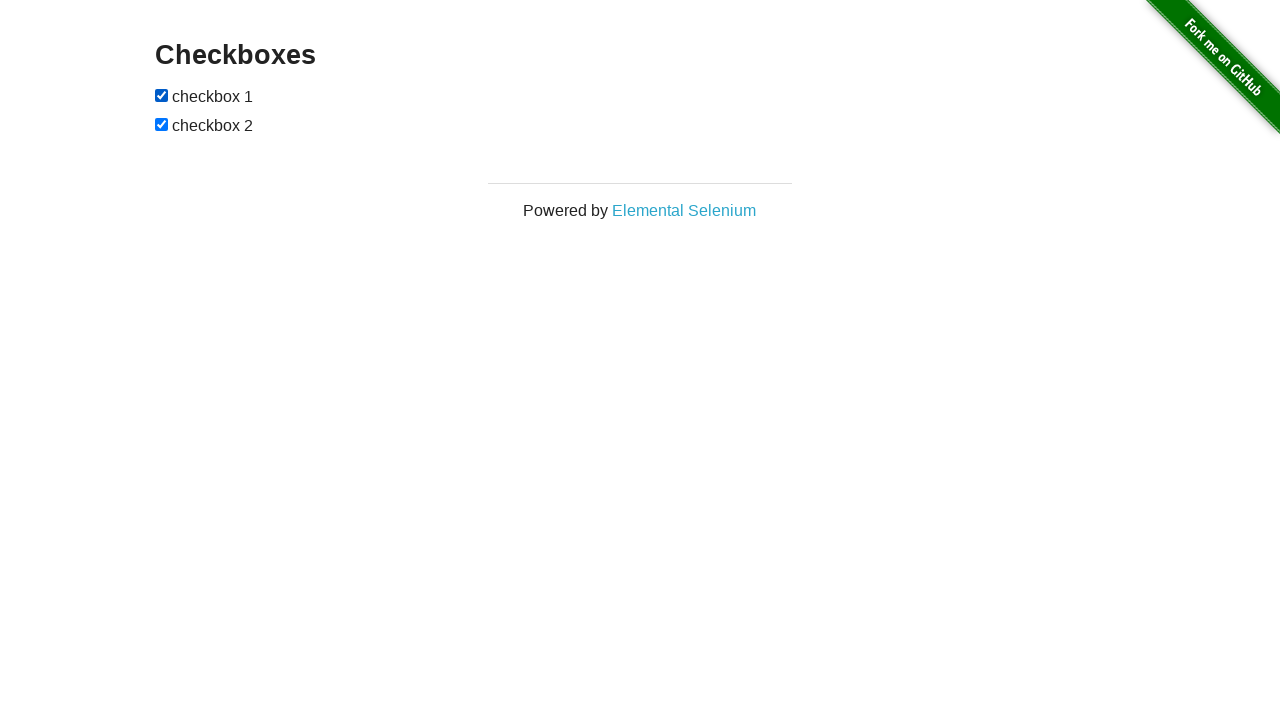

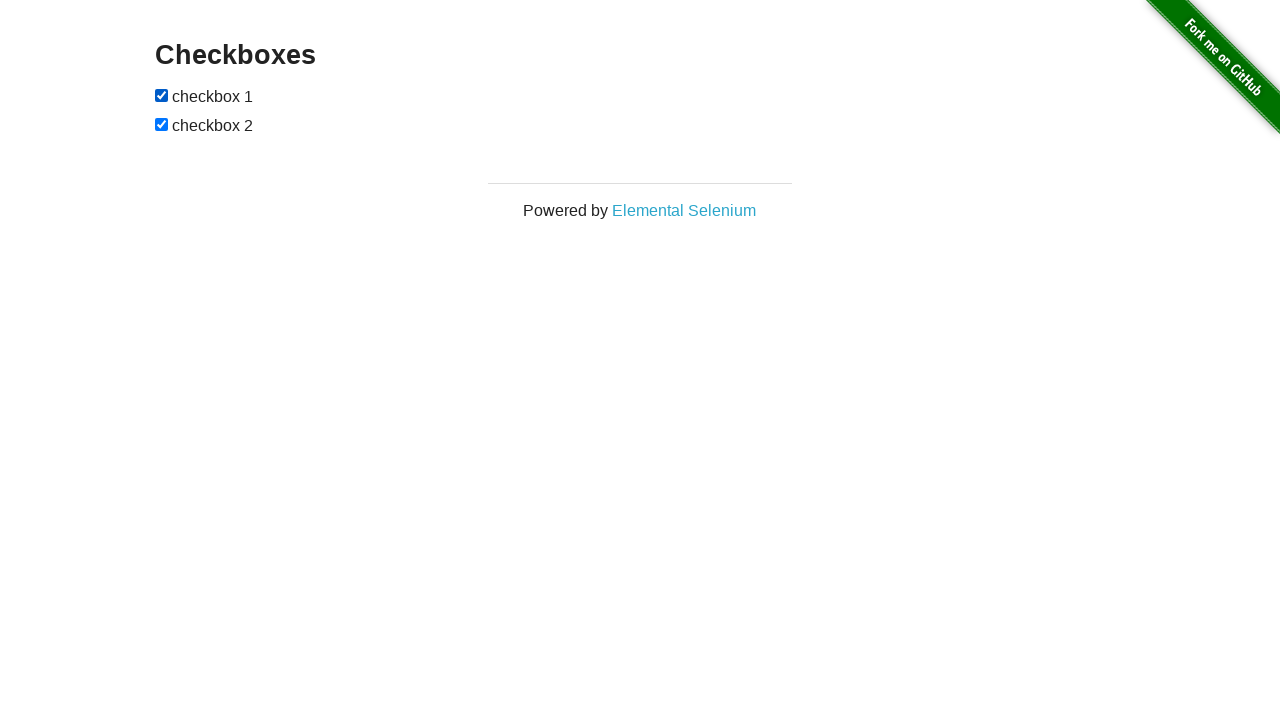